Tests mouse hover functionality on a dropdown button and verifies that dropdown links are displayed

Starting URL: https://seleniumpractise.blogspot.com/2016/08/how-to-perform-mouse-hover-in-selenium.html

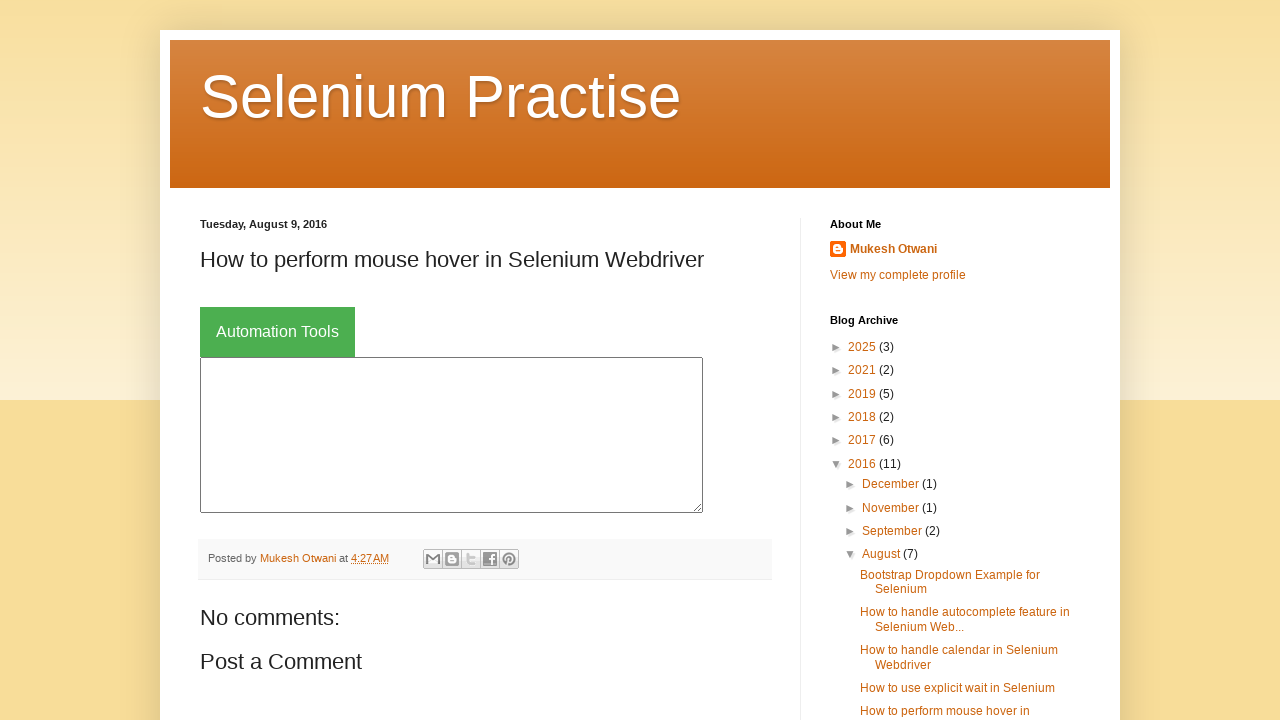

Hovered over dropdown button at (278, 332) on button.dropbtn
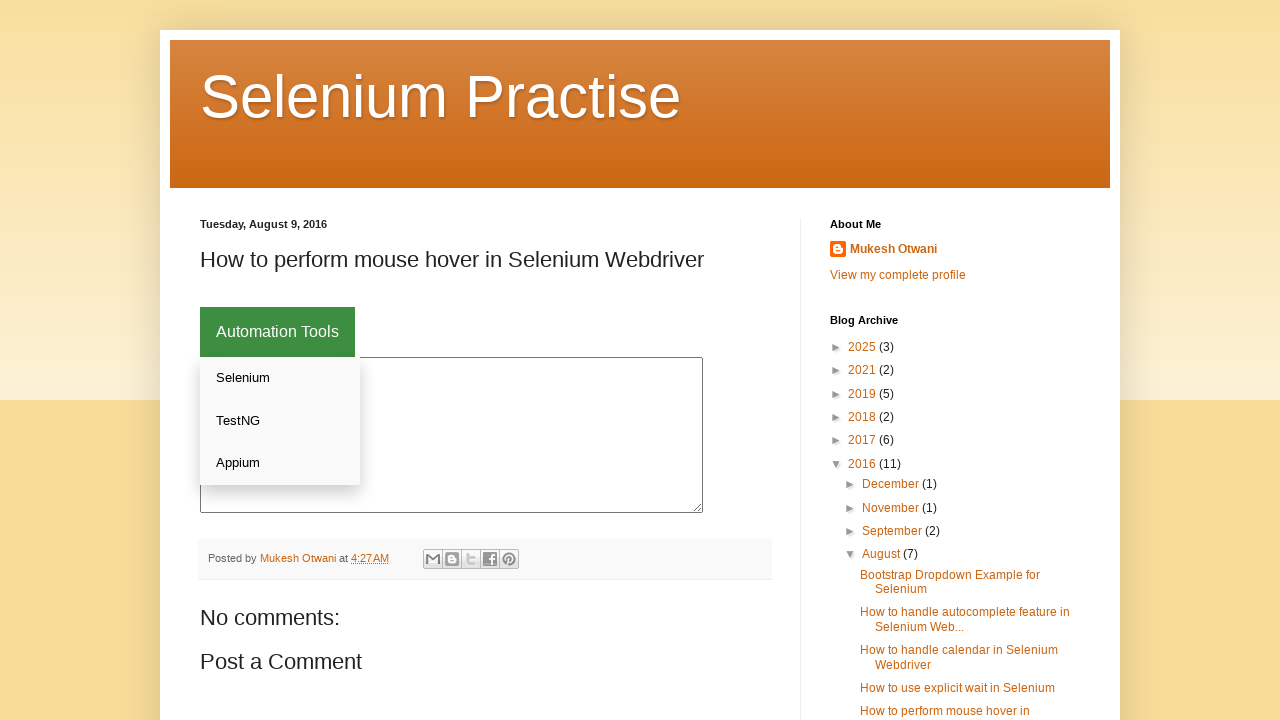

Clicked dropdown button at (278, 332) on button.dropbtn
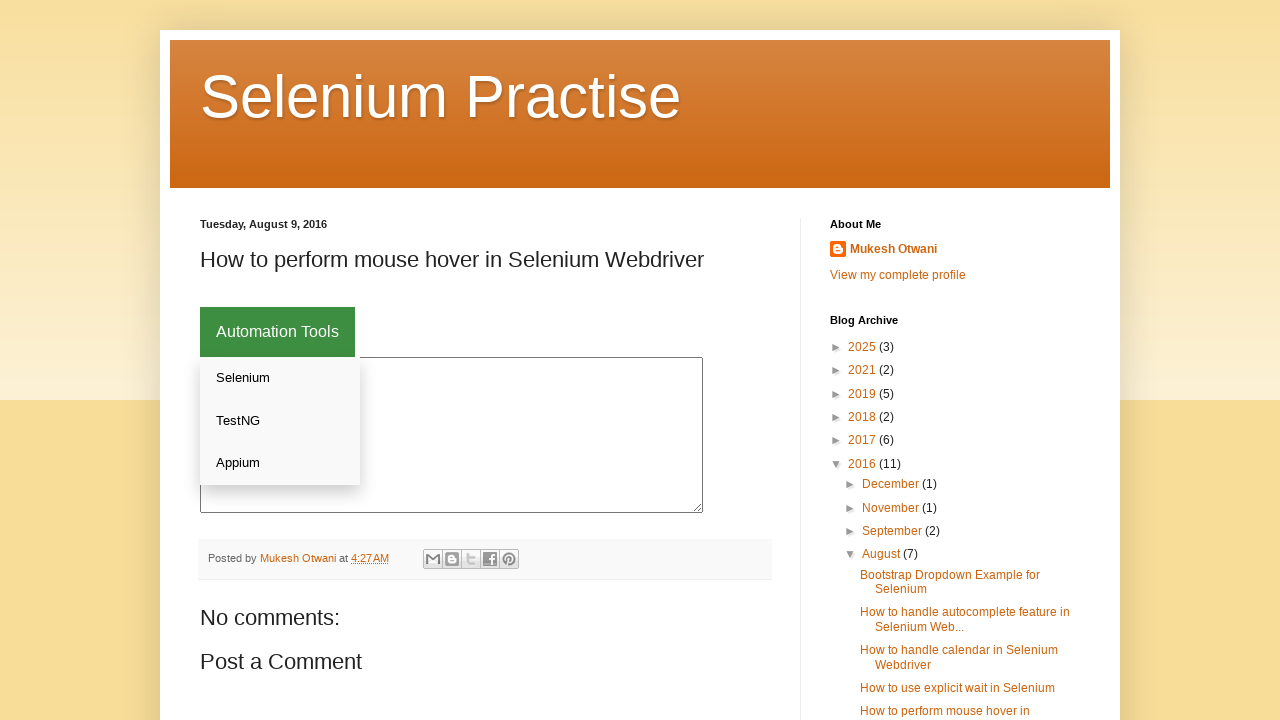

Dropdown content links became visible
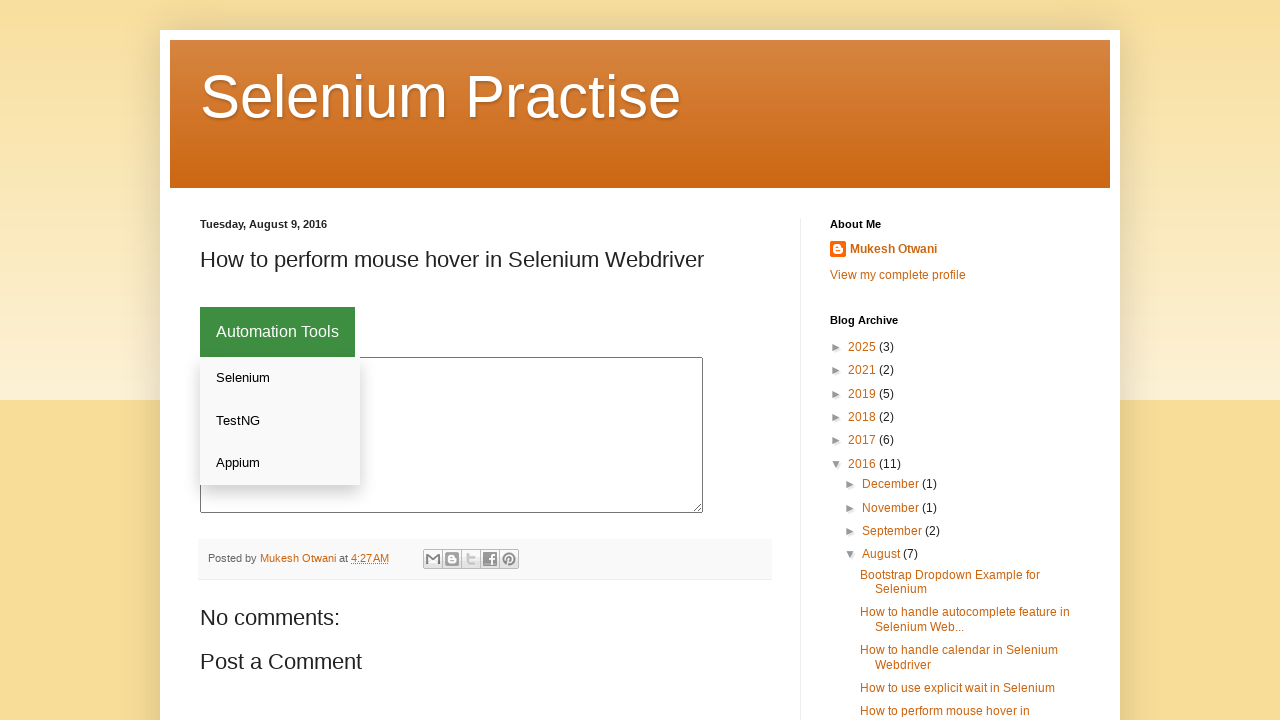

Retrieved all dropdown links from the dropdown content
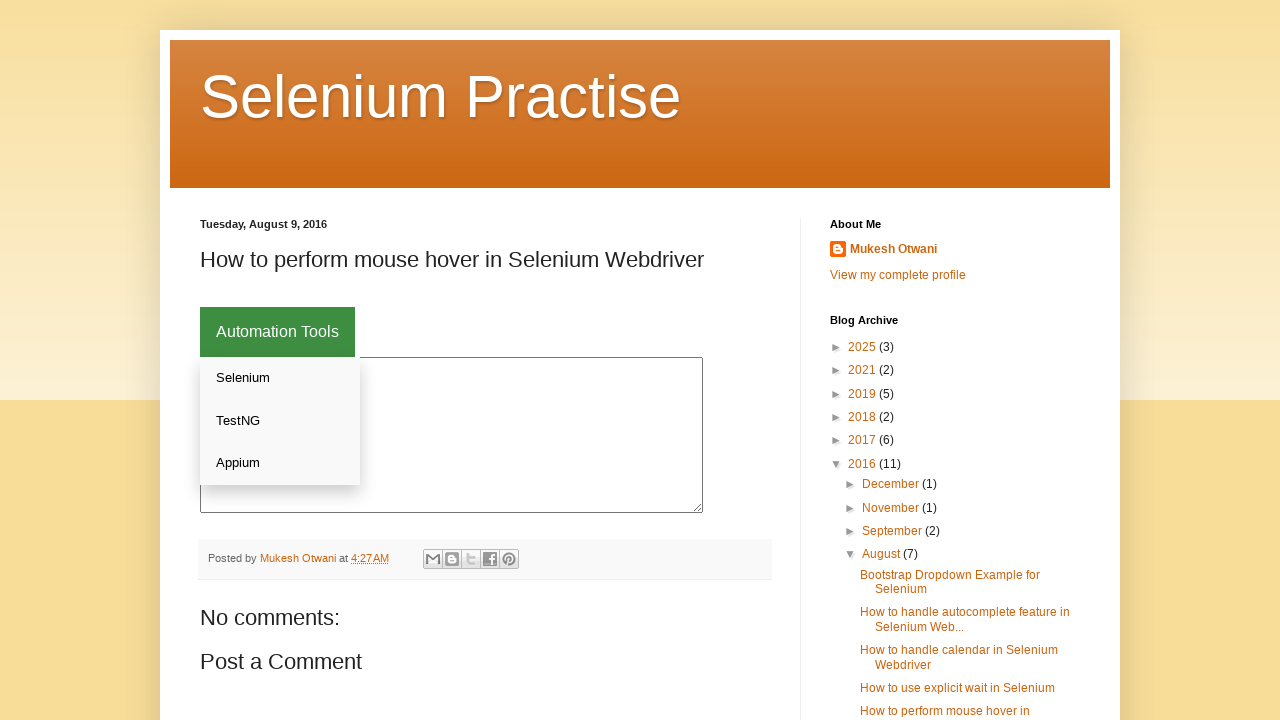

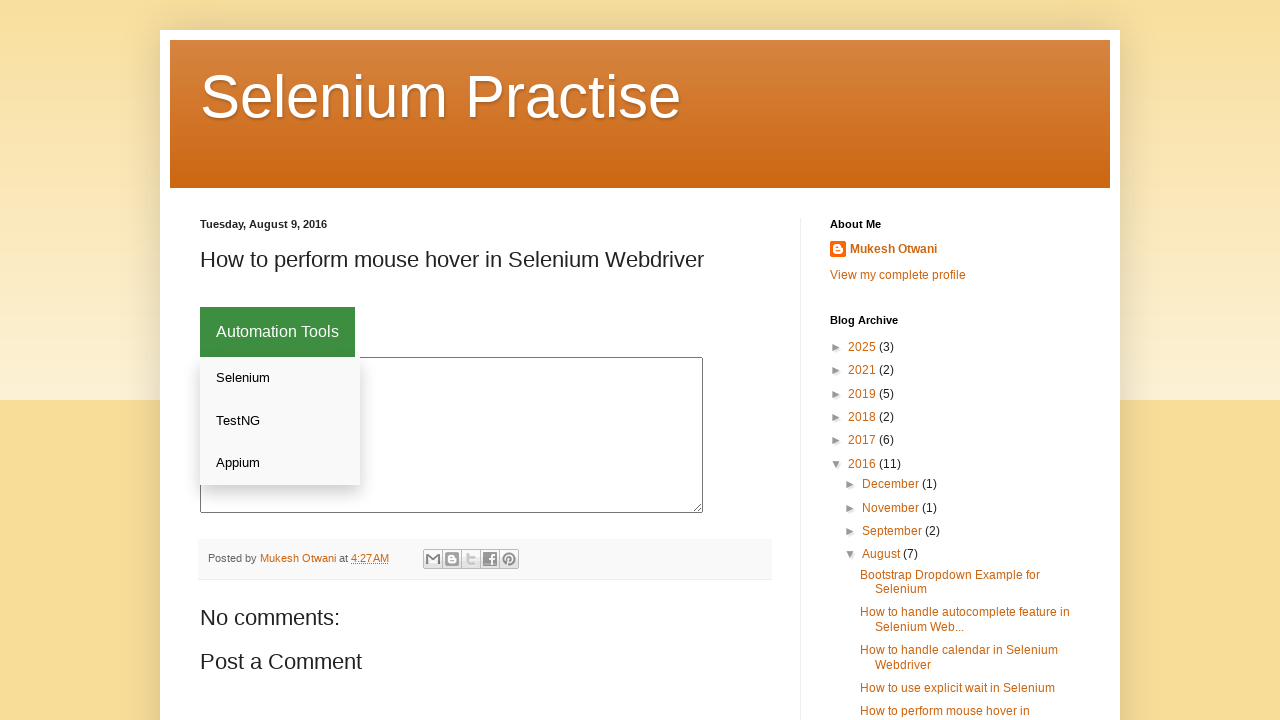